Tests a simple form demo by entering a message in an input field, clicking a button to display it, and verifying the displayed message matches the input.

Starting URL: https://www.lambdatest.com/selenium-playground/simple-form-demo

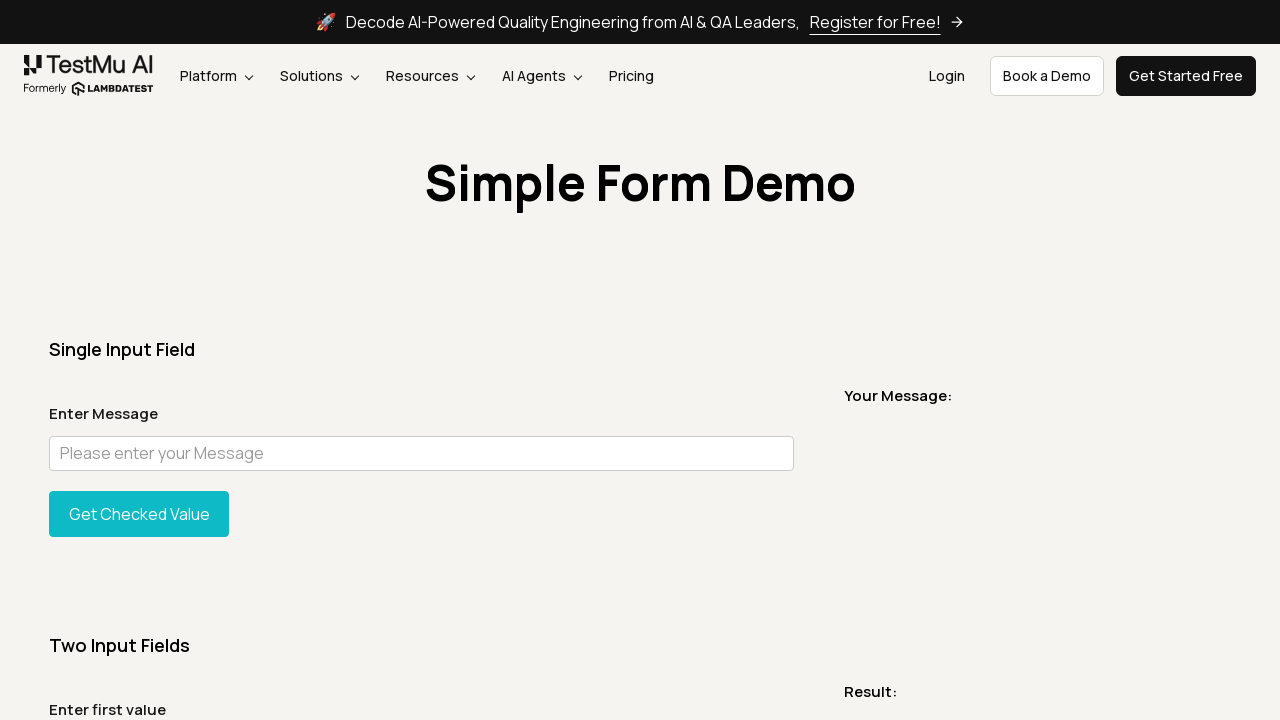

Filled user message input field with 'Pytest Is a Test FrameWork' on input#user-message
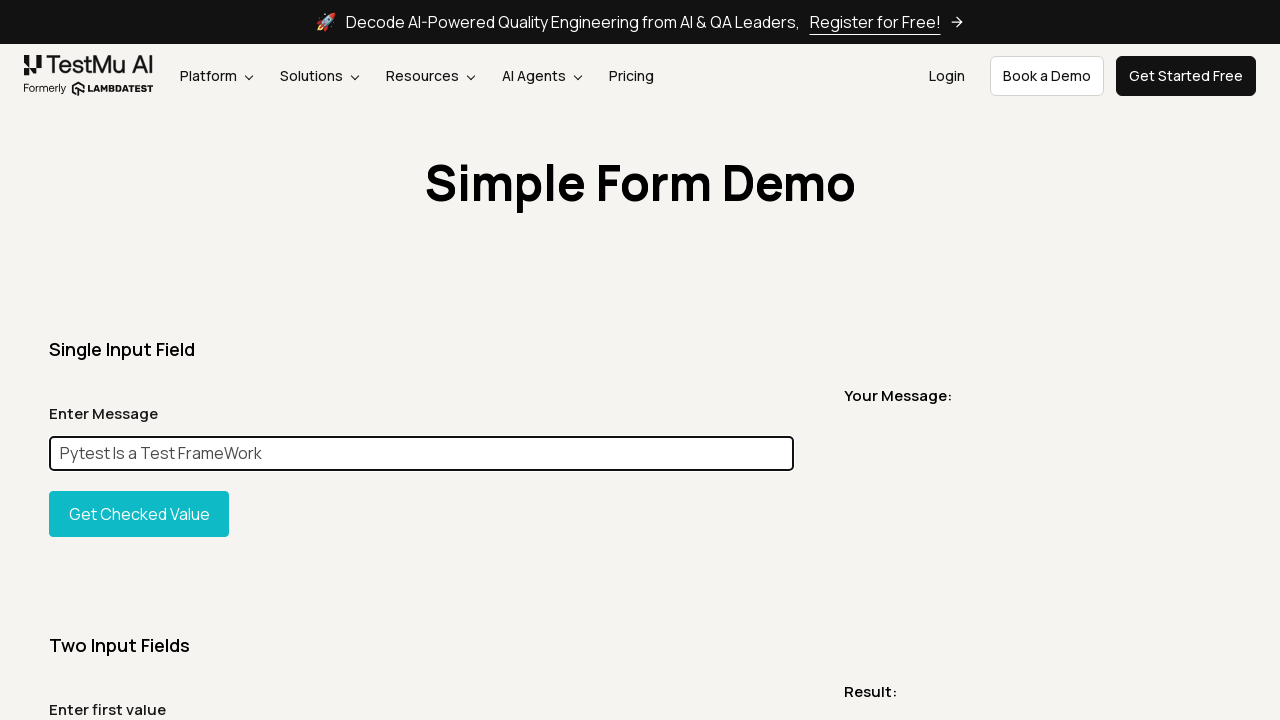

Clicked the Show Input button at (139, 514) on #showInput
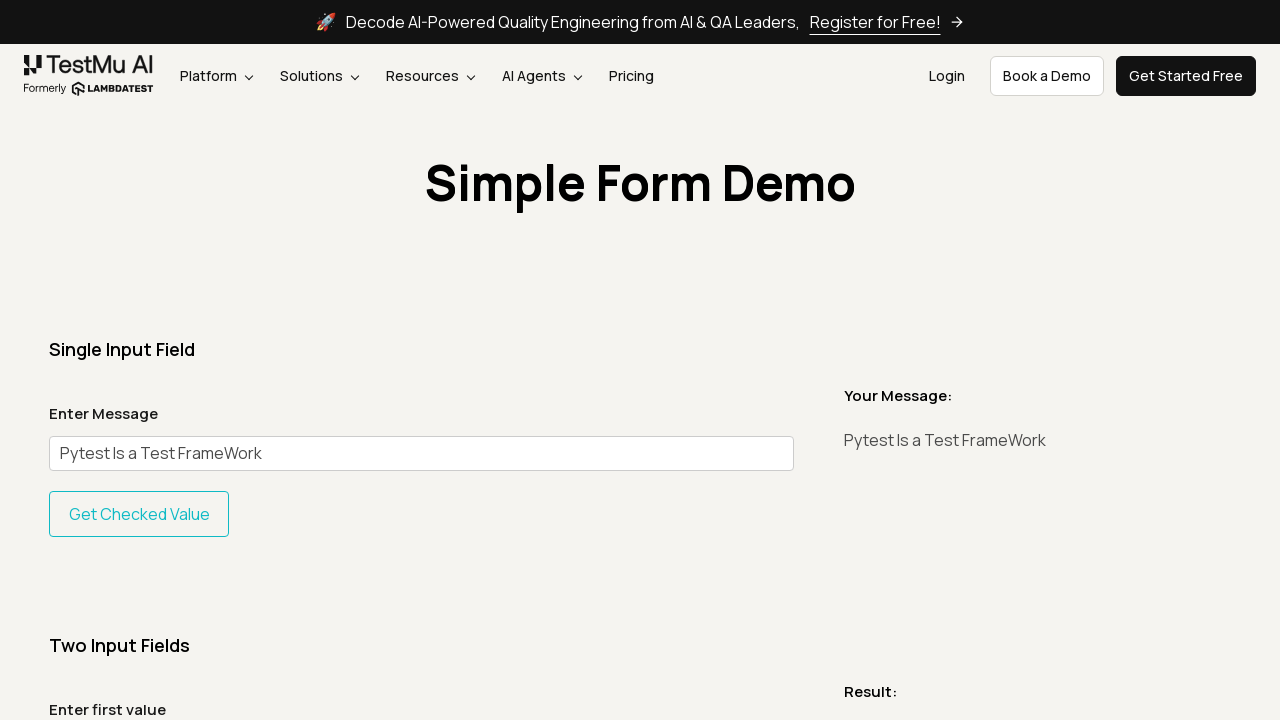

Message display element appeared and loaded
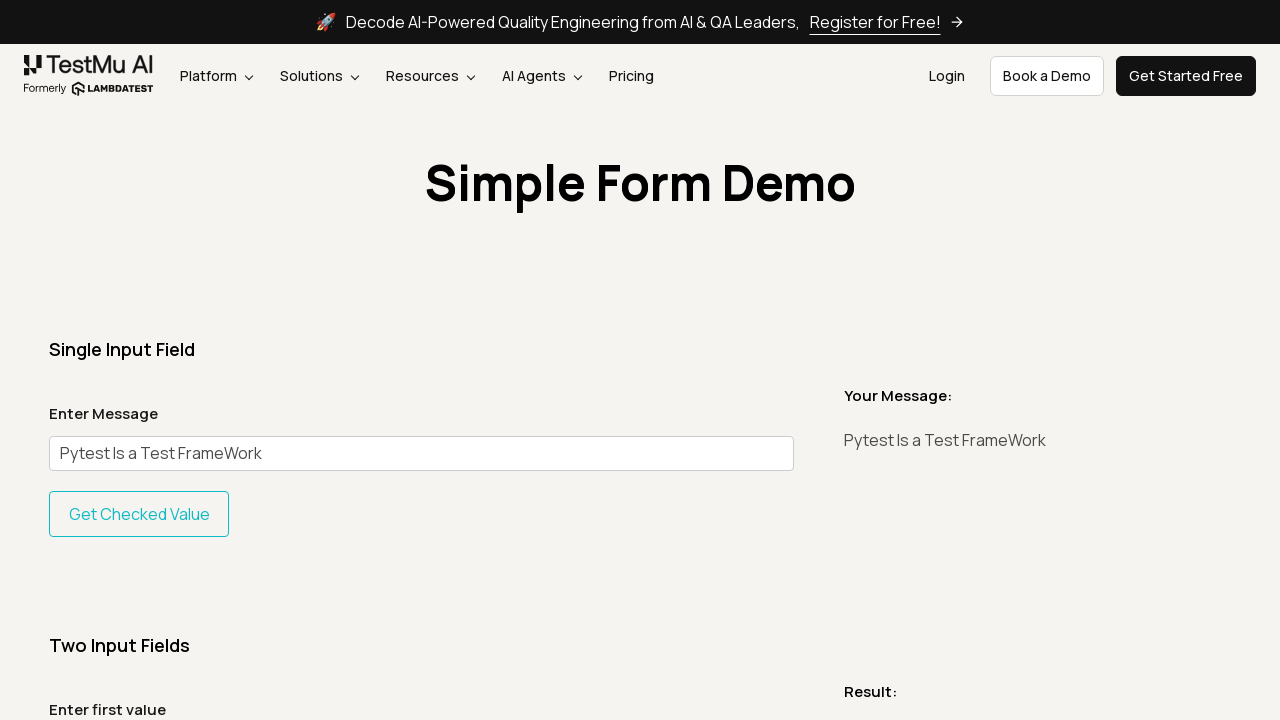

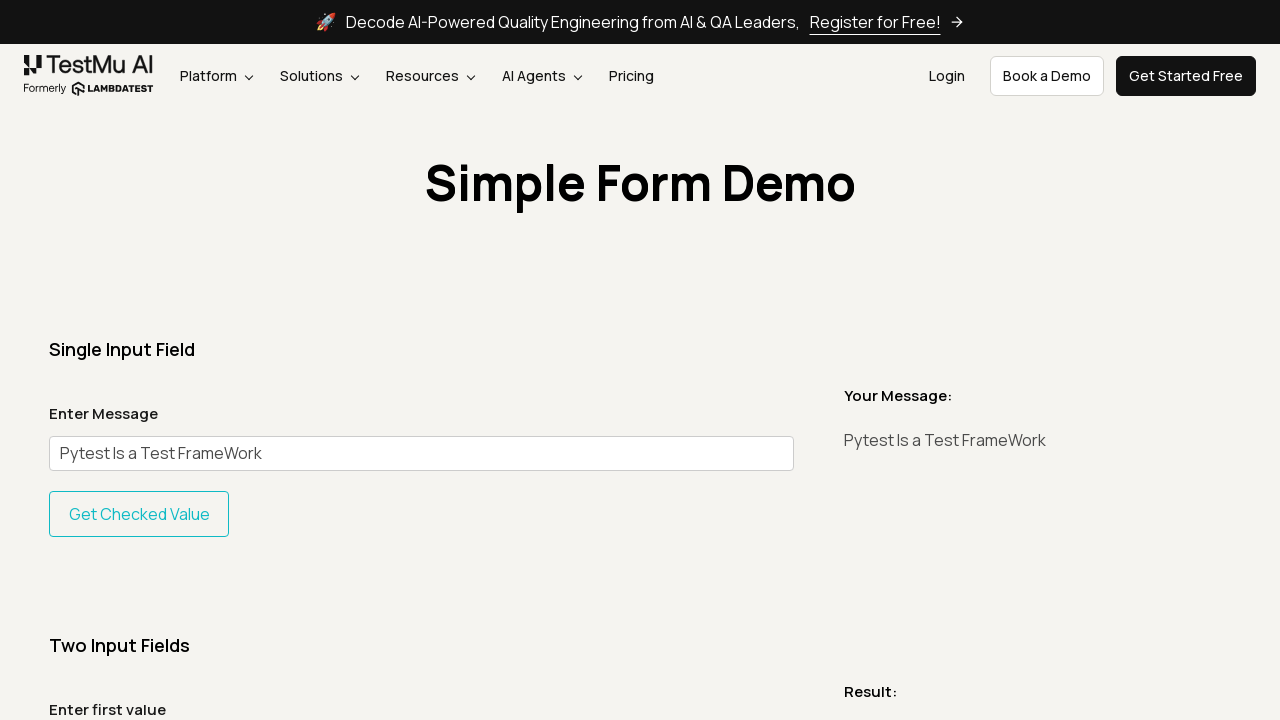